Tests file download functionality by navigating to a download page and clicking on a text file link to initiate download

Starting URL: http://the-internet.herokuapp.com/download

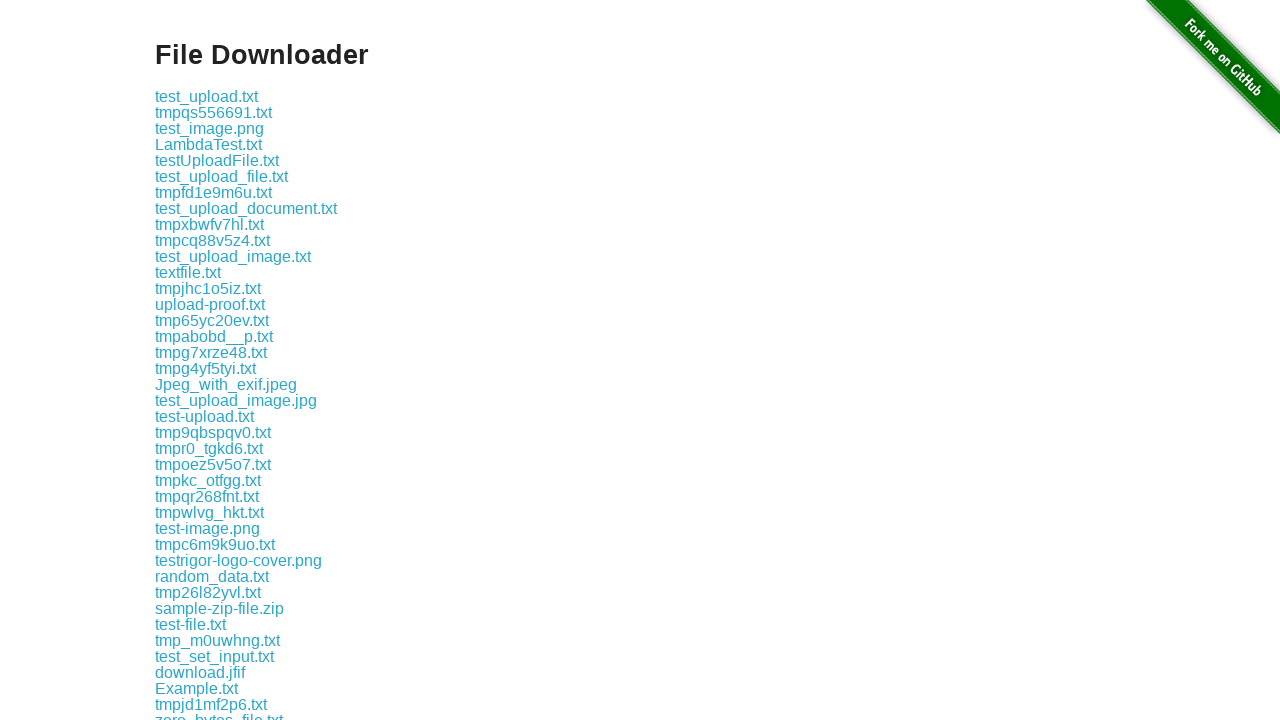

Clicked on the second text file link to initiate download at (214, 112) on (//a[contains(@href,'.txt')])[2]
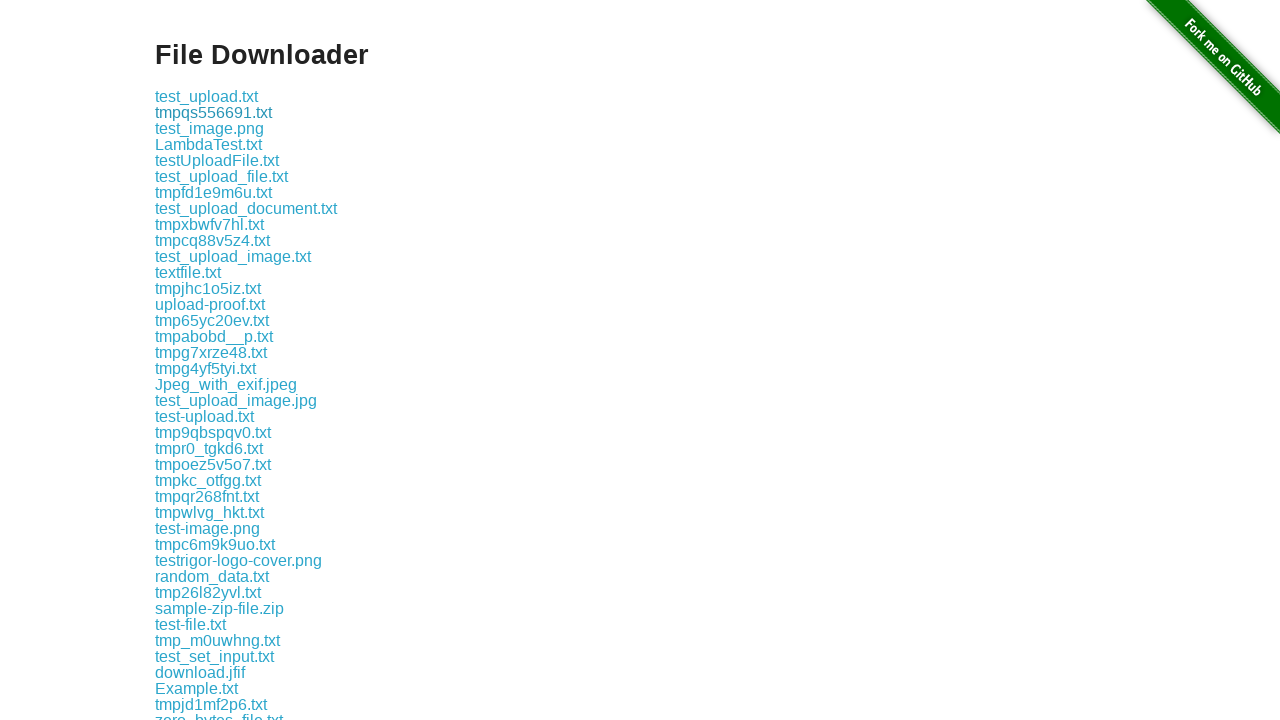

Waited 3 seconds for download to complete
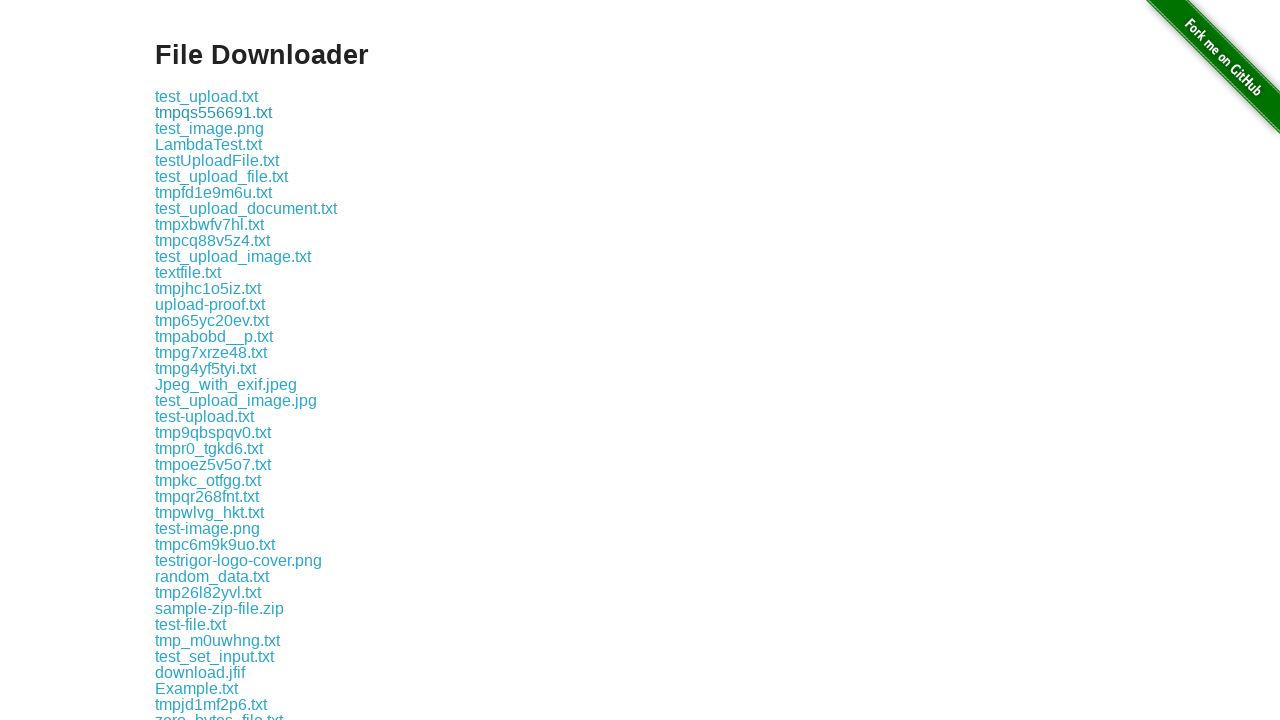

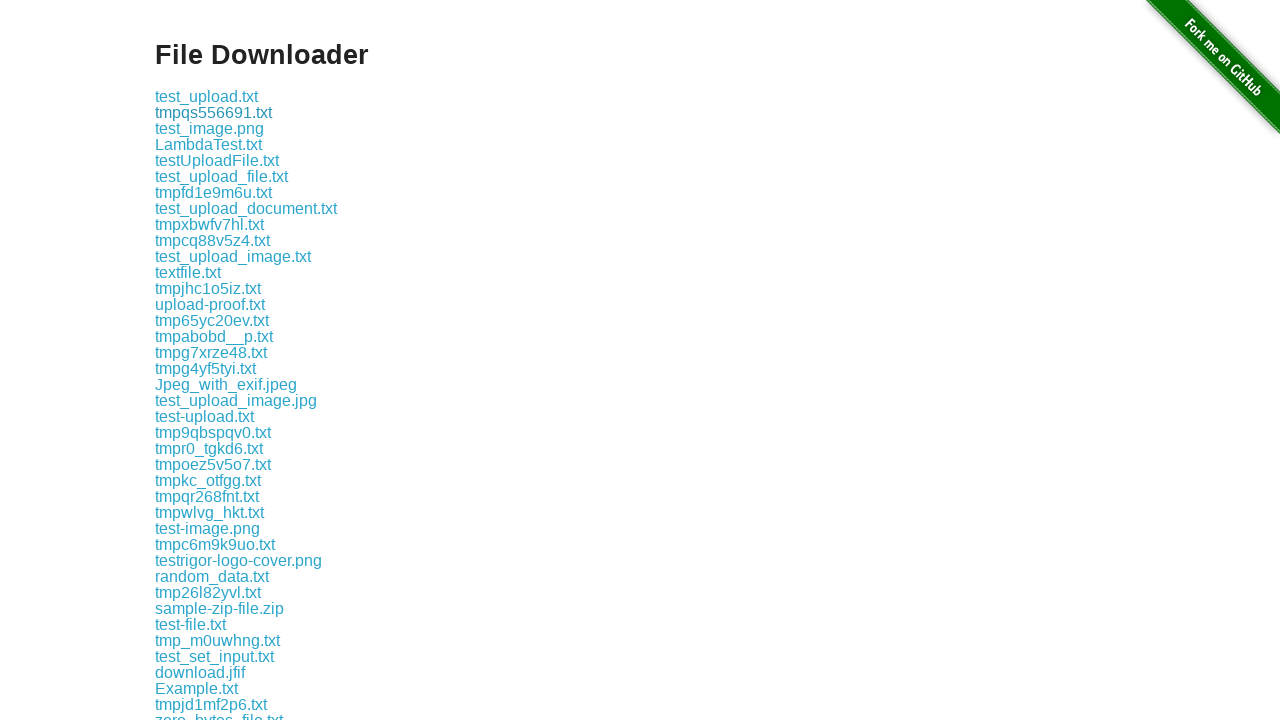